Demonstrates a right-click (context click) action on the Downloads link on the Selenium website homepage

Starting URL: https://www.selenium.dev/

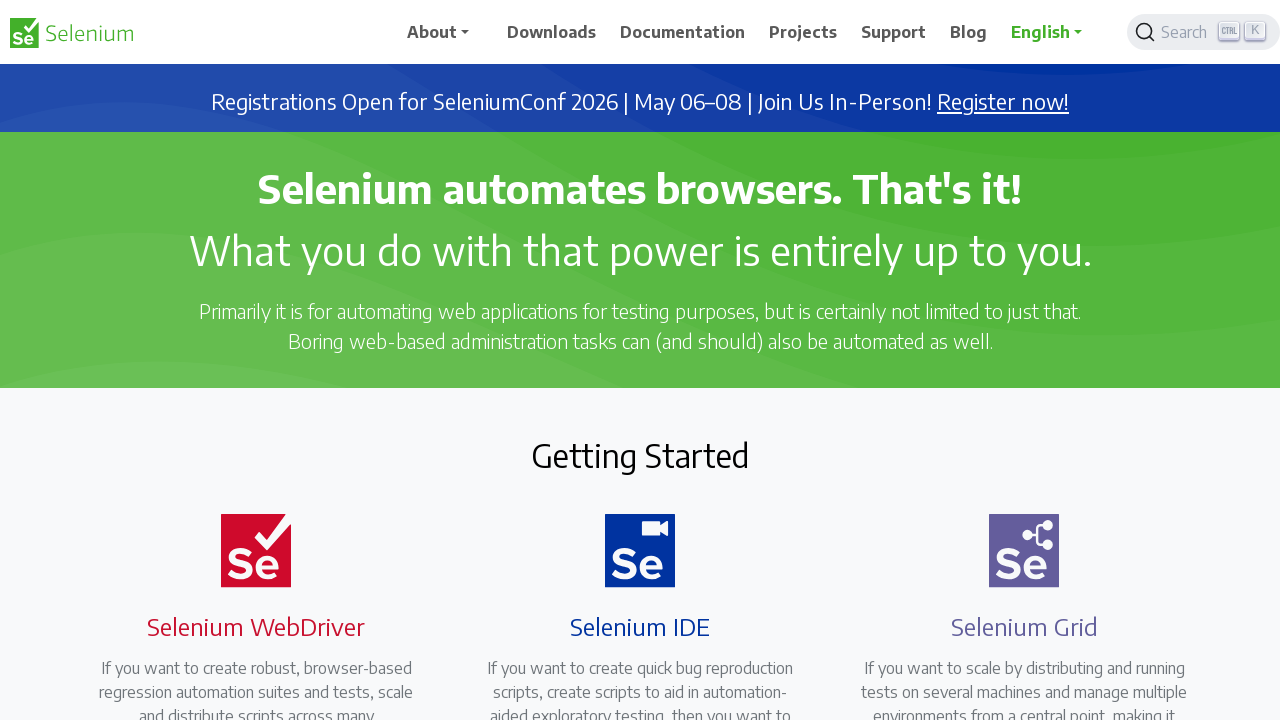

Downloads link element is visible
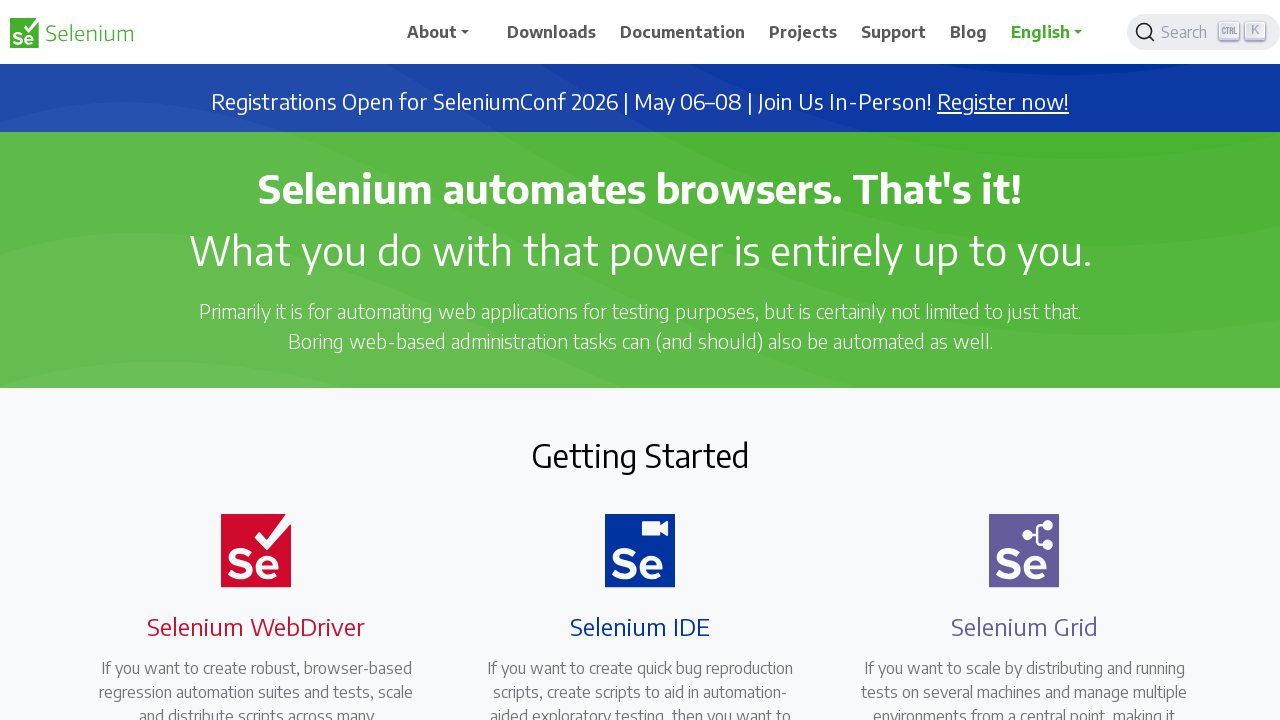

Right-clicked on Downloads link at (552, 32) on //span[text()='Downloads']
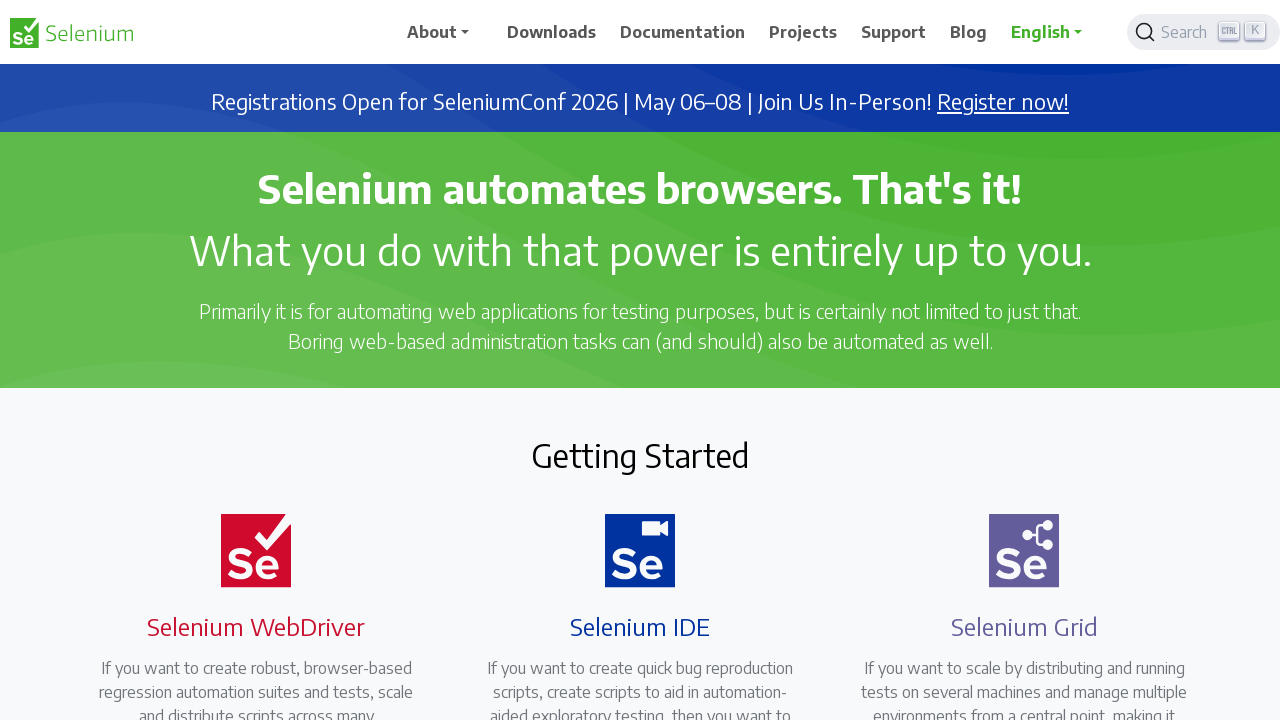

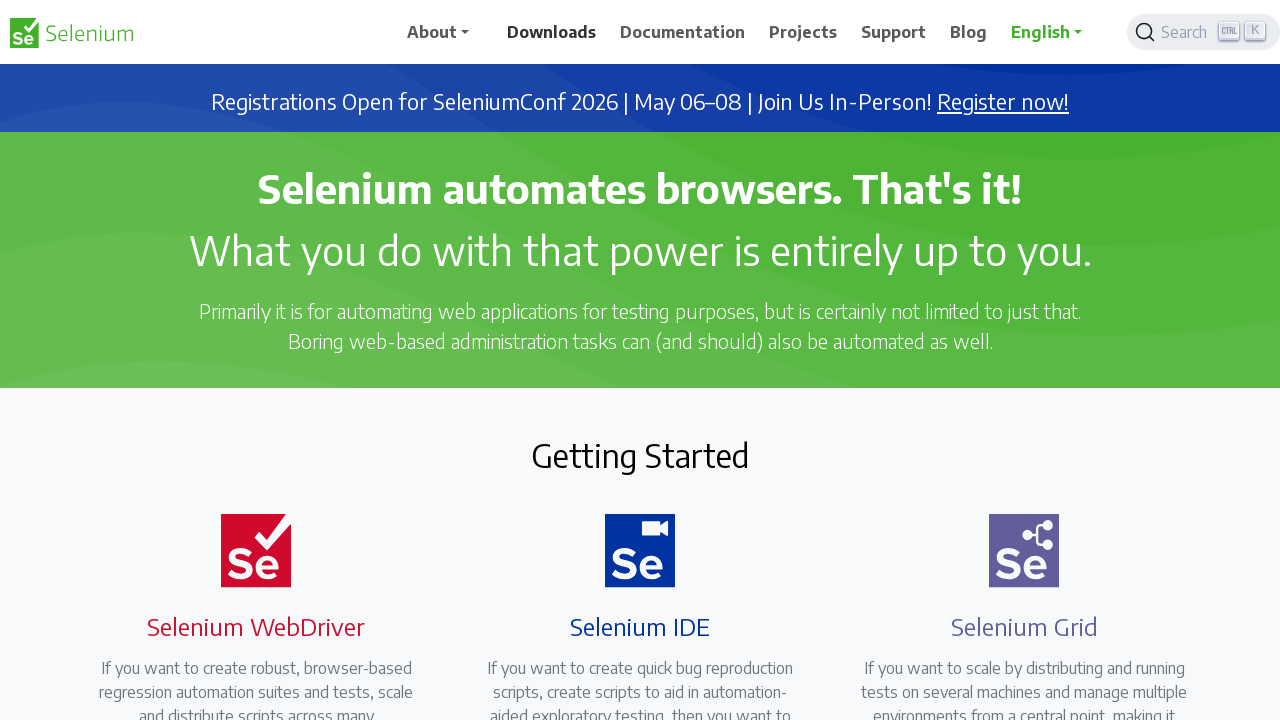